Tests auto-suggestive dropdown functionality by typing a partial country name and selecting the matching option "India" from the dropdown suggestions.

Starting URL: https://www.rahulshettyacademy.com/dropdownsPractise

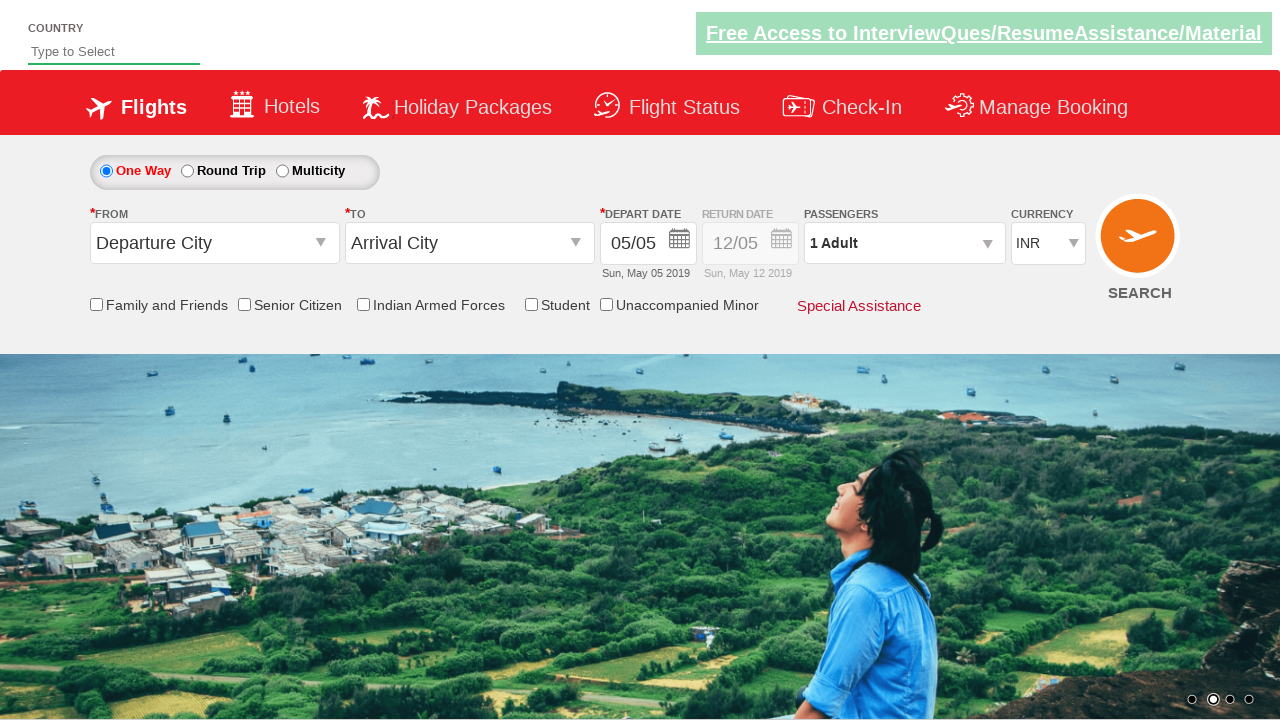

Typed 'ind' in auto-suggest input field on #autosuggest
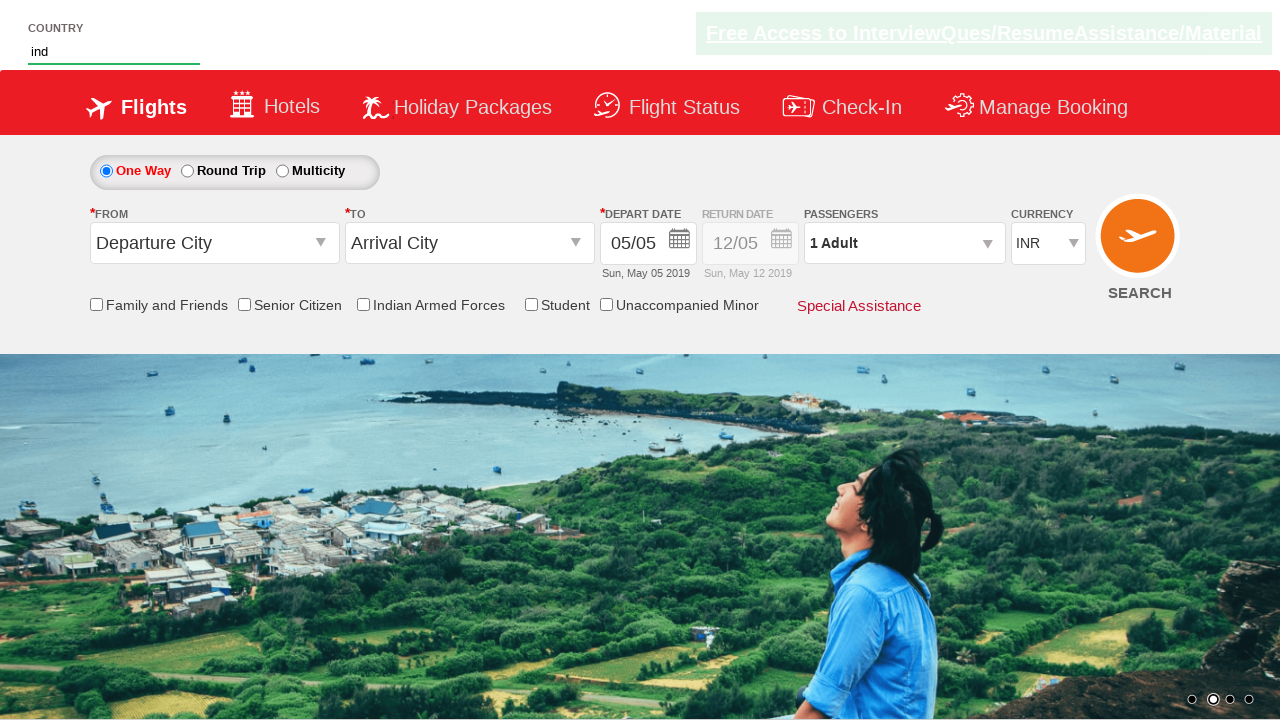

Waited for dropdown suggestions to appear
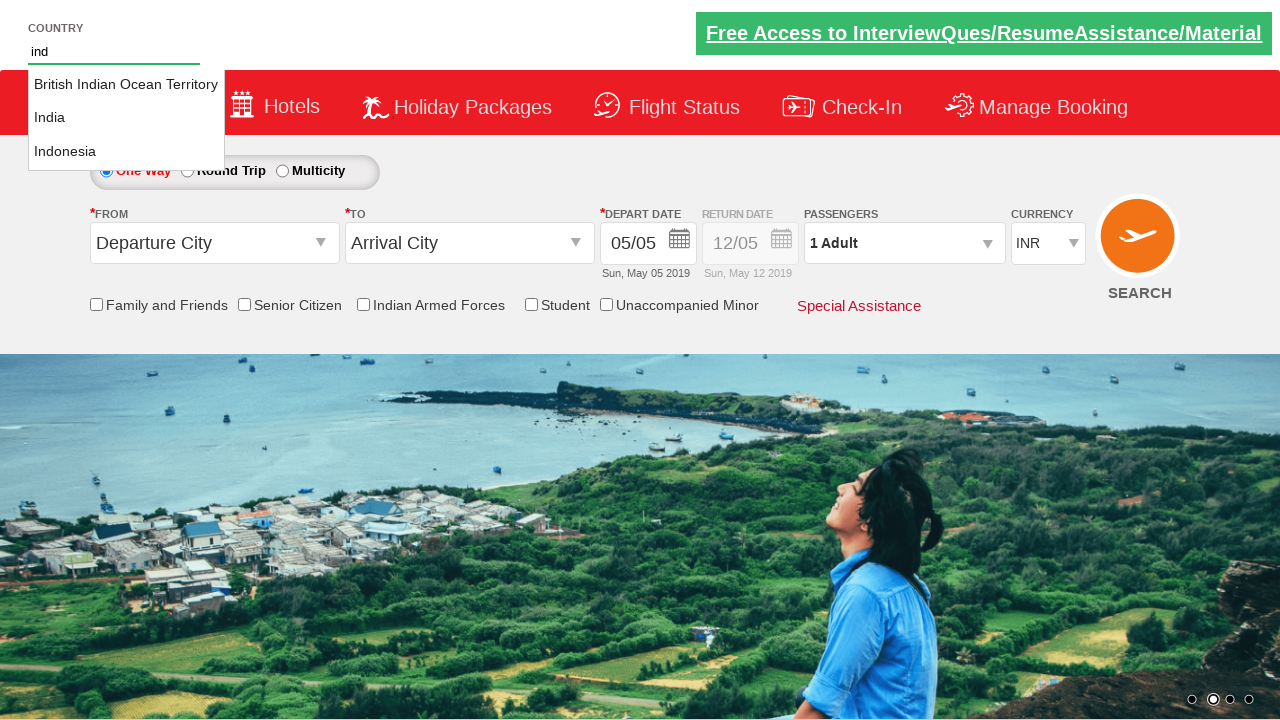

Retrieved all suggestion options from dropdown
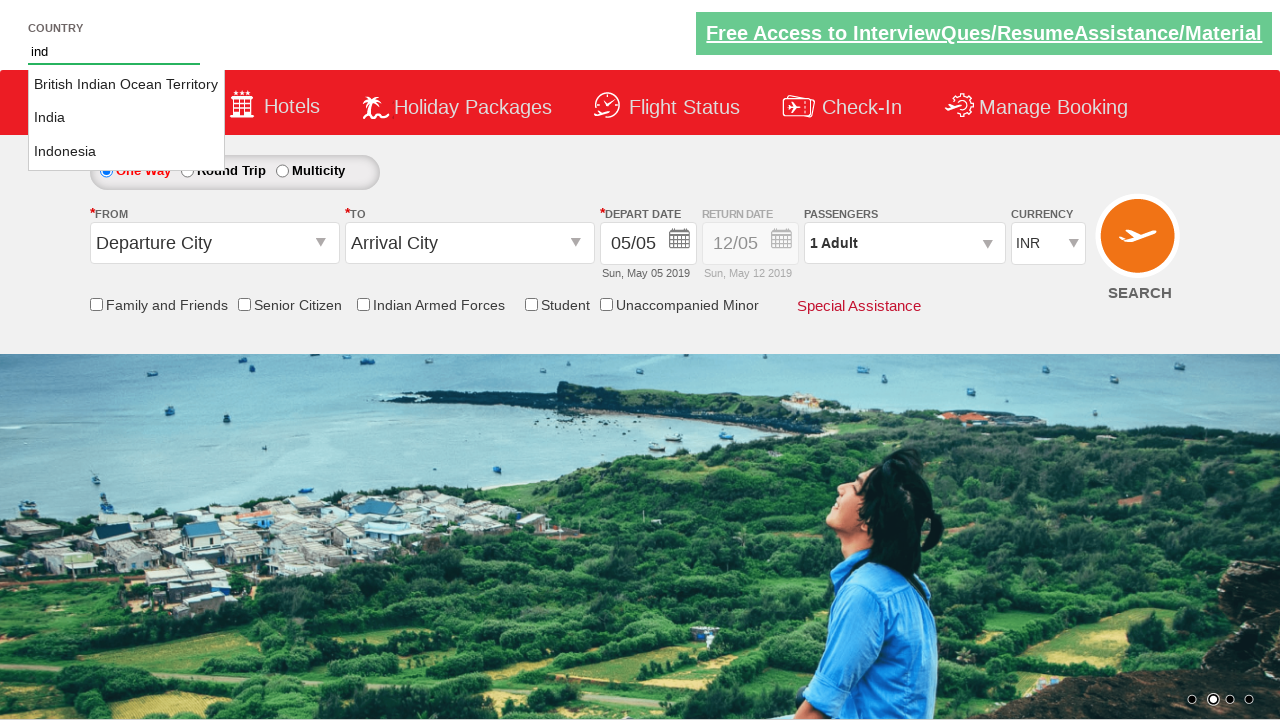

Clicked on 'India' option from dropdown suggestions at (126, 118) on li.ui-menu-item a >> nth=1
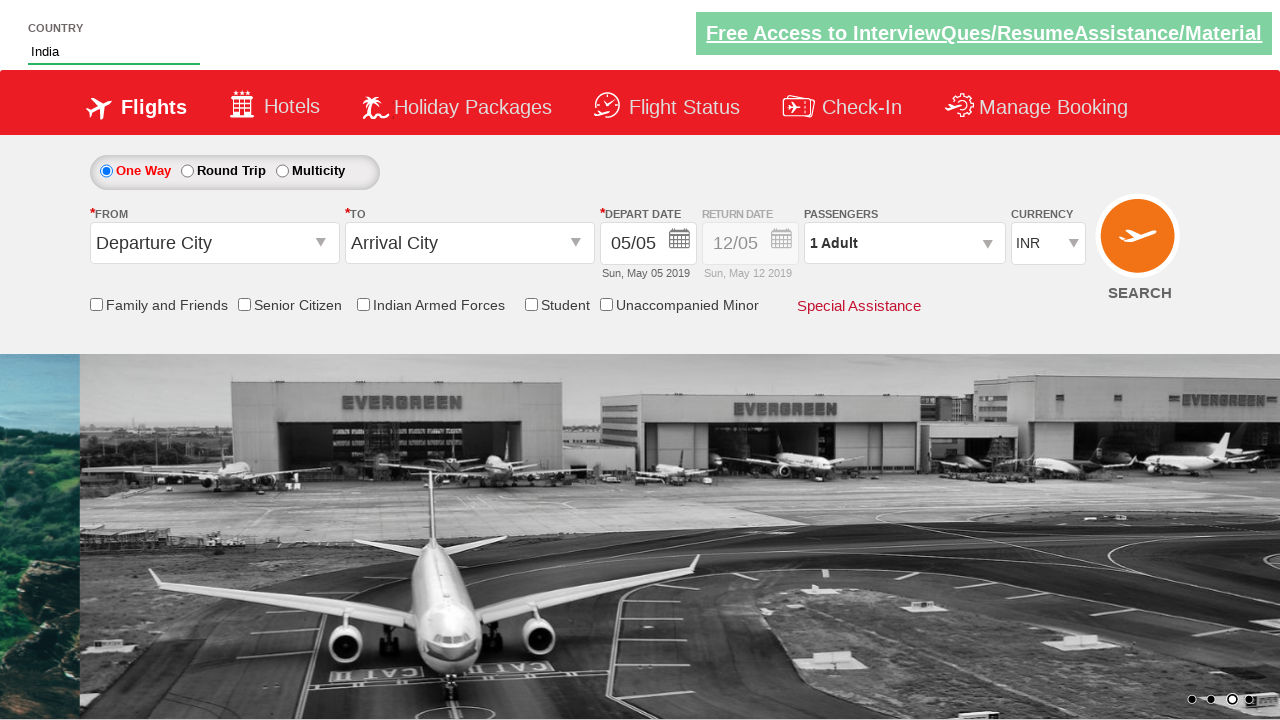

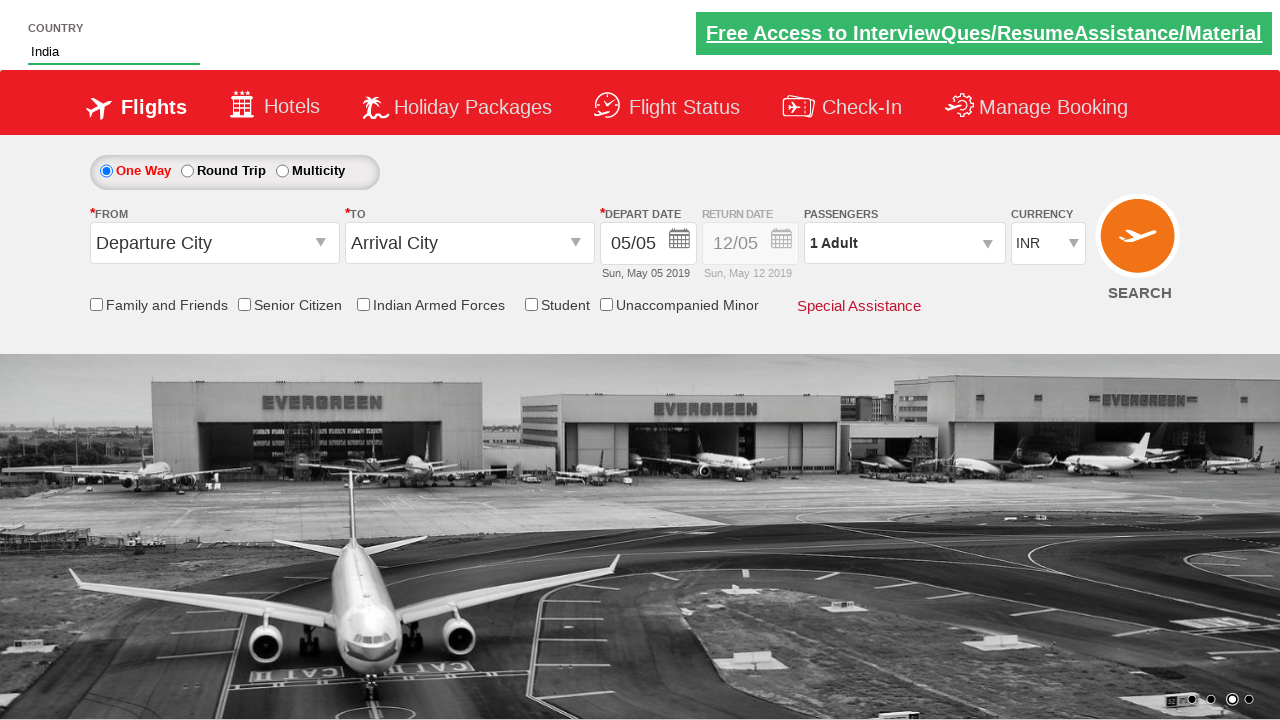